Tests browser alert handling by entering a name, triggering an alert and accepting it, then triggering a confirm dialog and dismissing it

Starting URL: https://rahulshettyacademy.com/AutomationPractice/

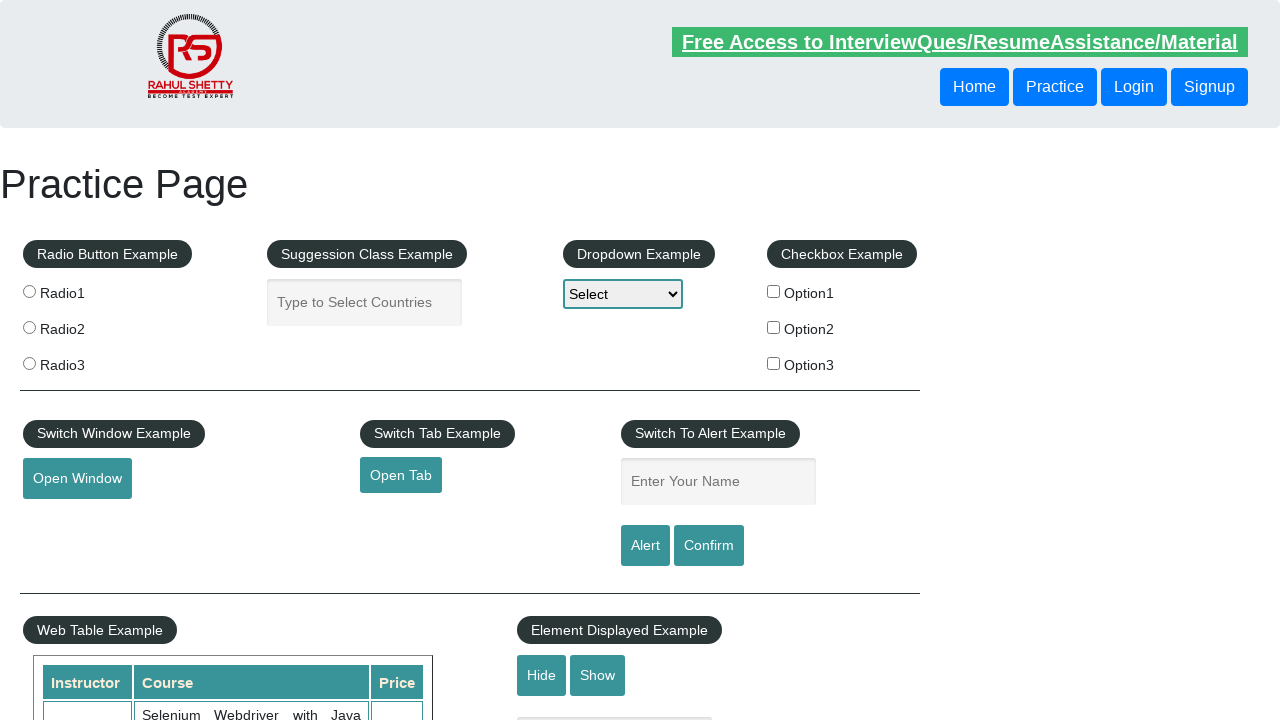

Filled name field with 'dak' on #name
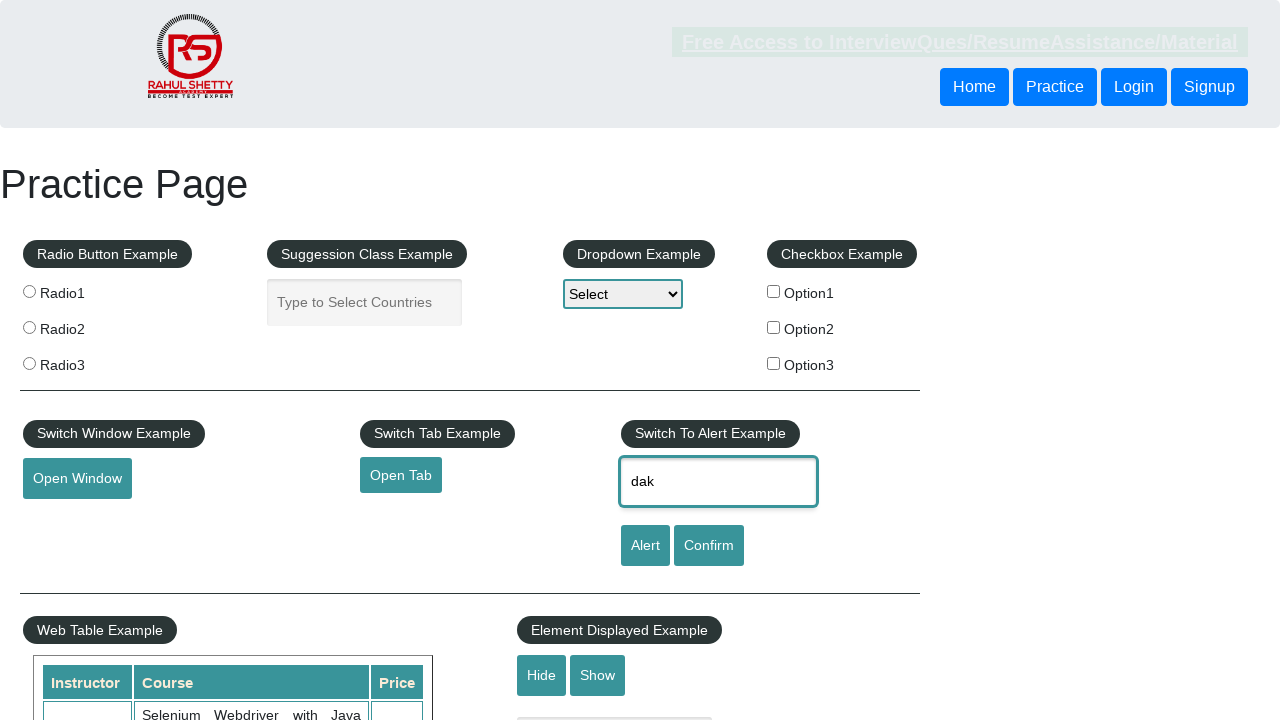

Clicked alert button to trigger alert at (645, 546) on #alertbtn
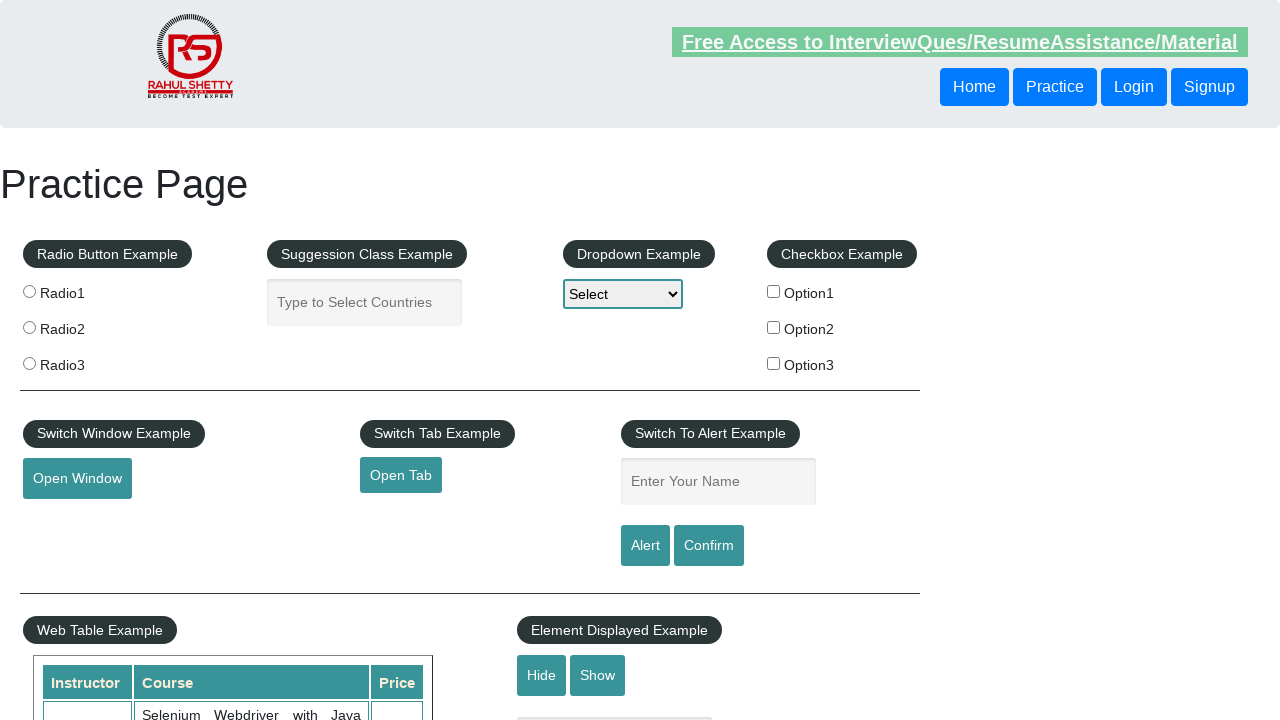

Set up dialog handler to accept alert
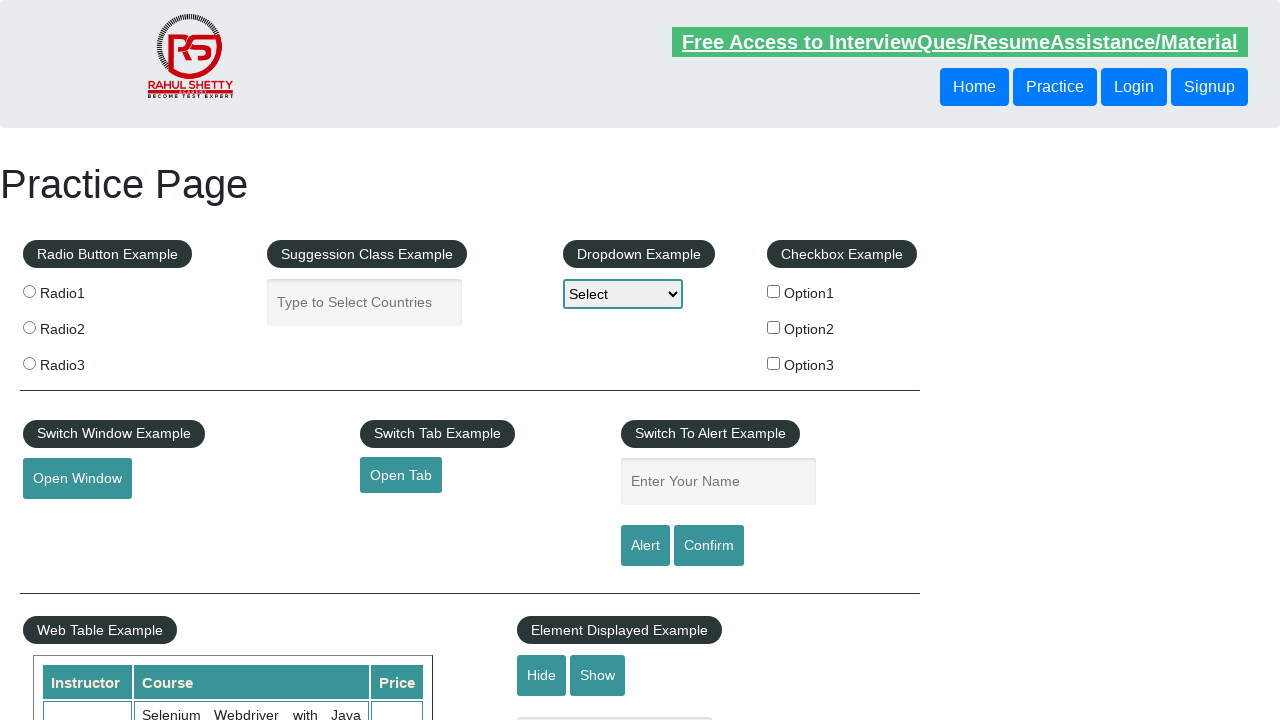

Waited for alert interaction to complete
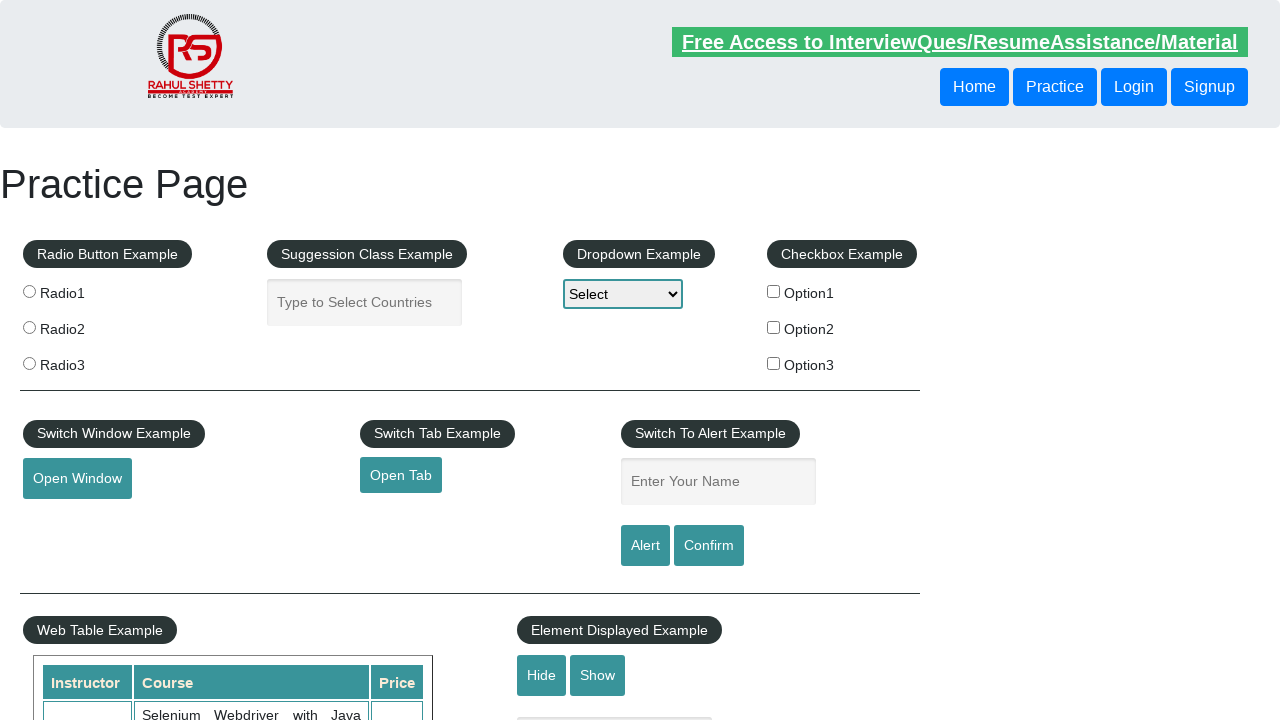

Clicked confirm button to trigger confirm dialog at (709, 546) on #confirmbtn
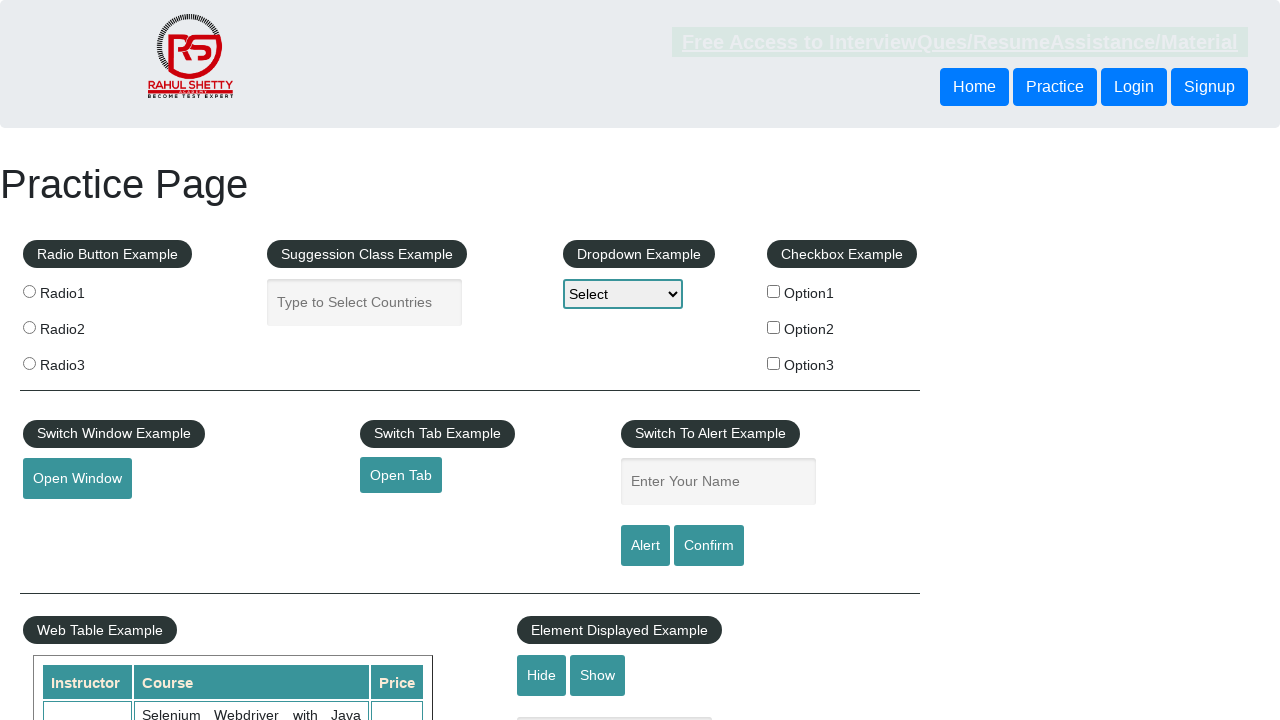

Set up dialog handler to dismiss confirm dialog
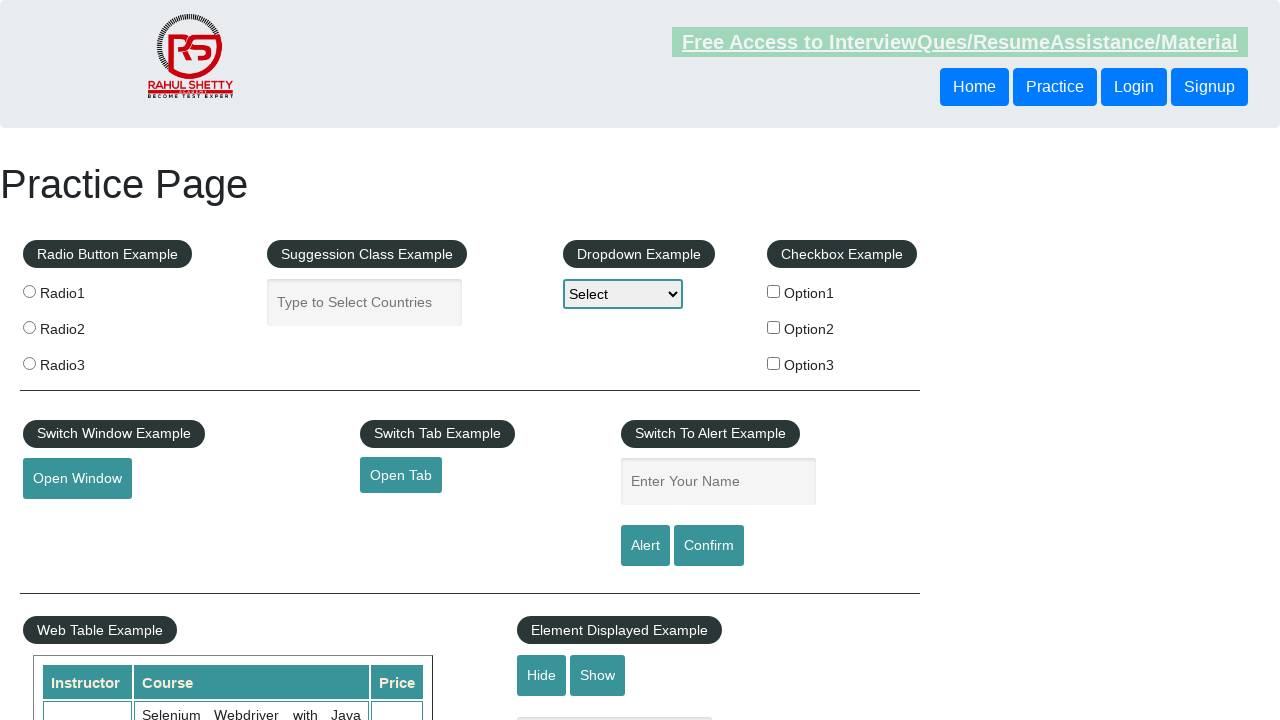

Waited for confirm dialog interaction to complete
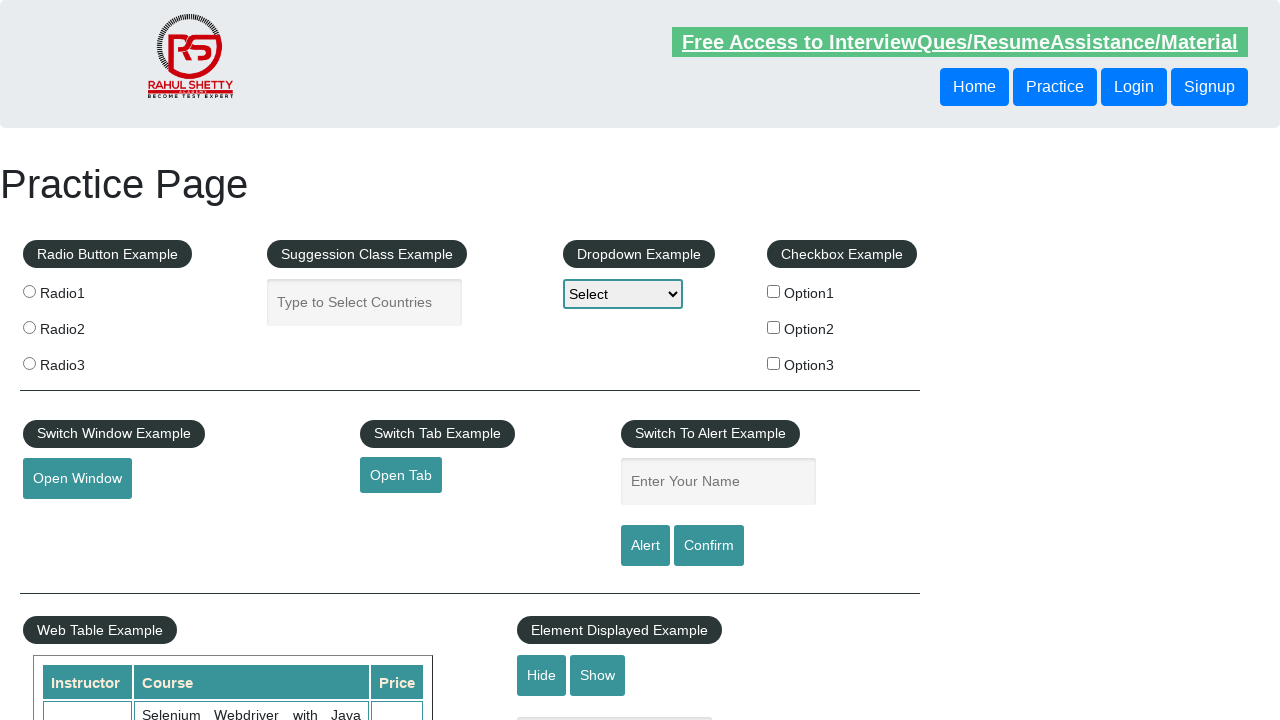

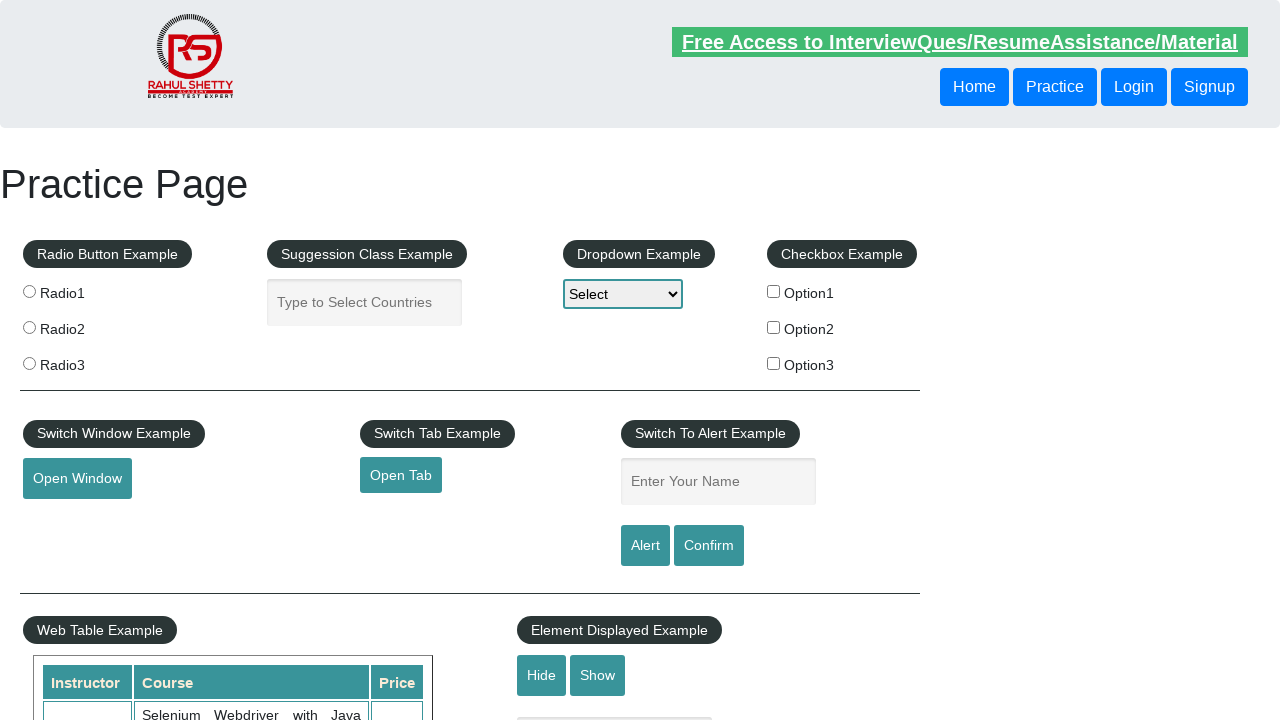